Tests handling of multi-select dropdown by selecting multiple options using different selection methods (by value and by index)

Starting URL: https://omayo.blogspot.com/

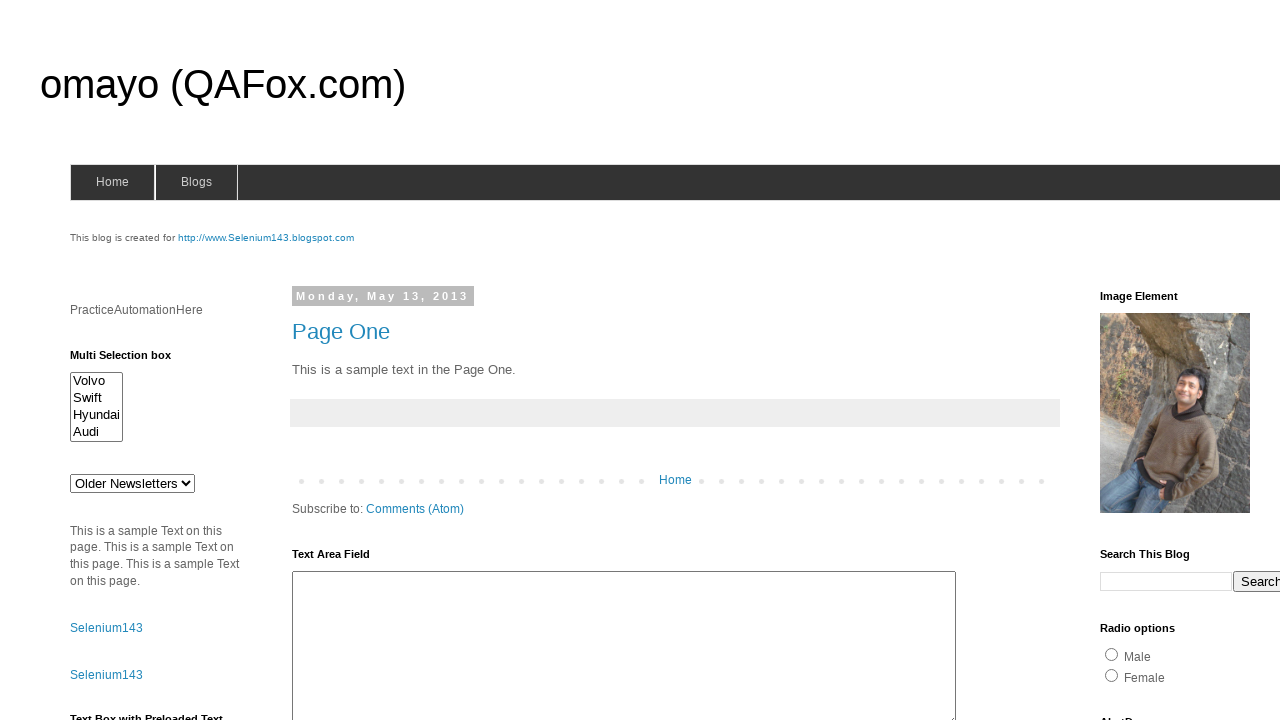

Selected option with value 'volvox' in multi-select dropdown on #multiselect1
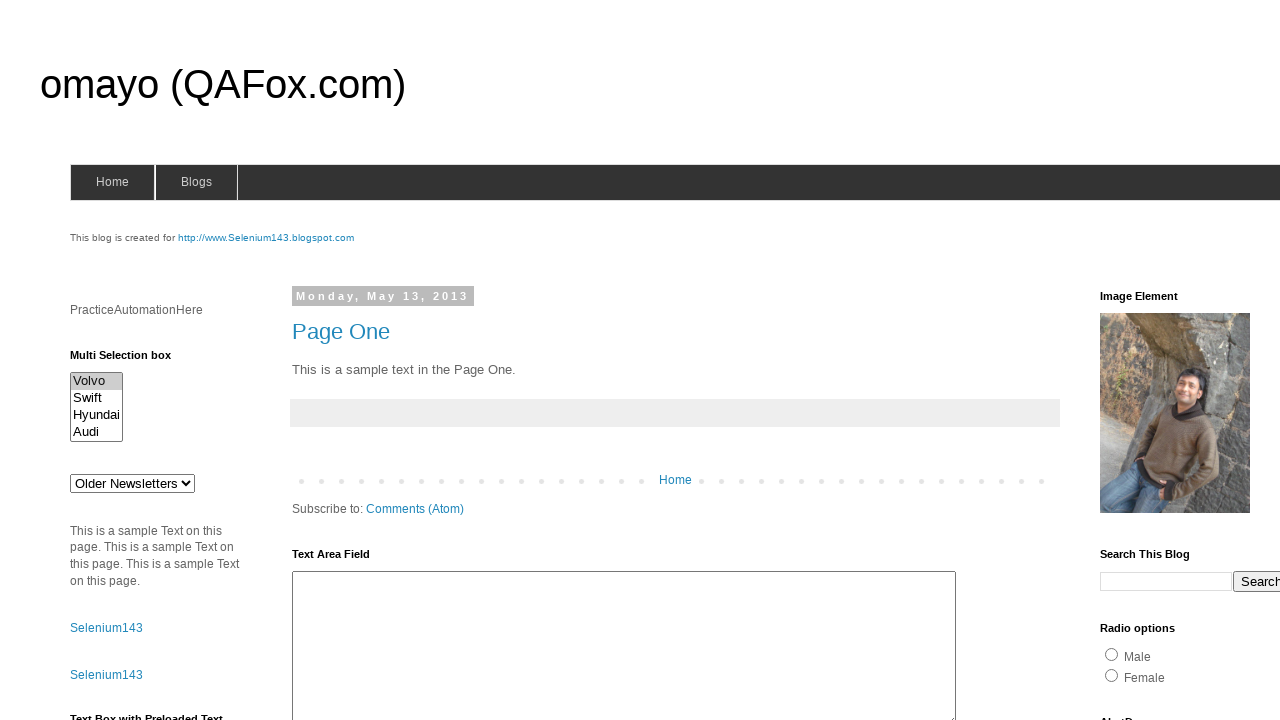

Selected option at index 3 (4th option) in multi-select dropdown on #multiselect1
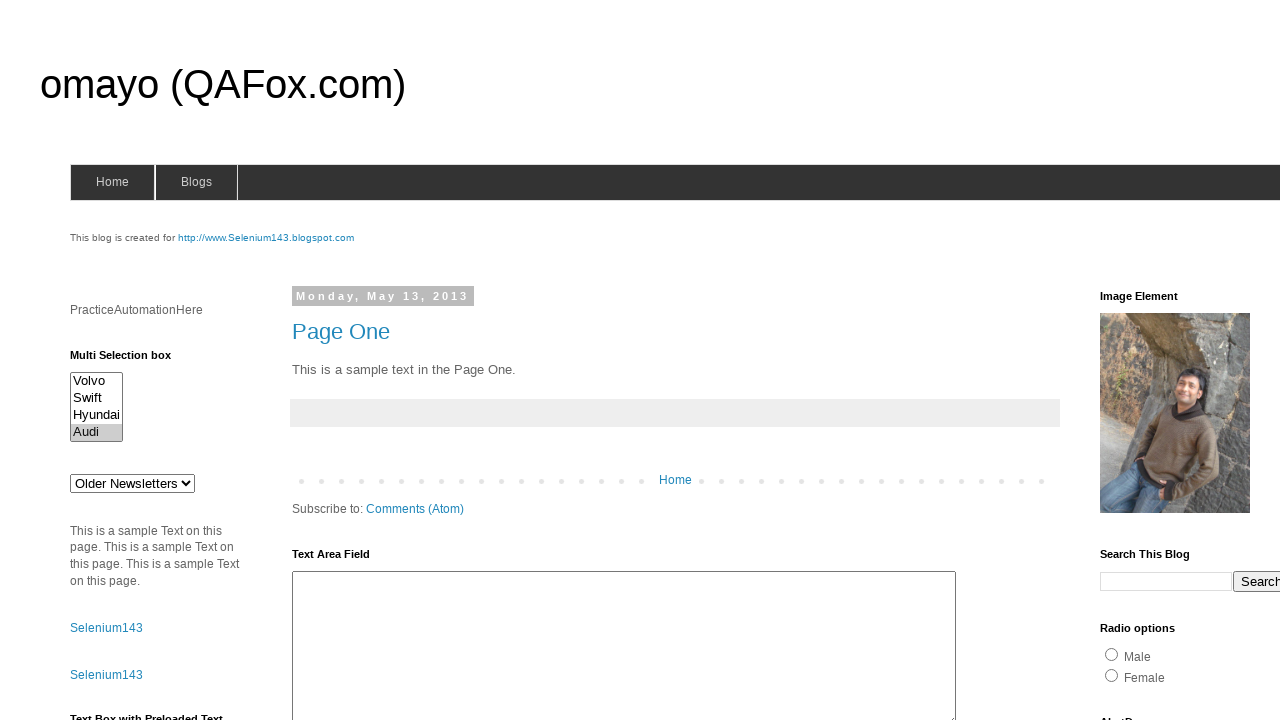

Waited for selections to be processed
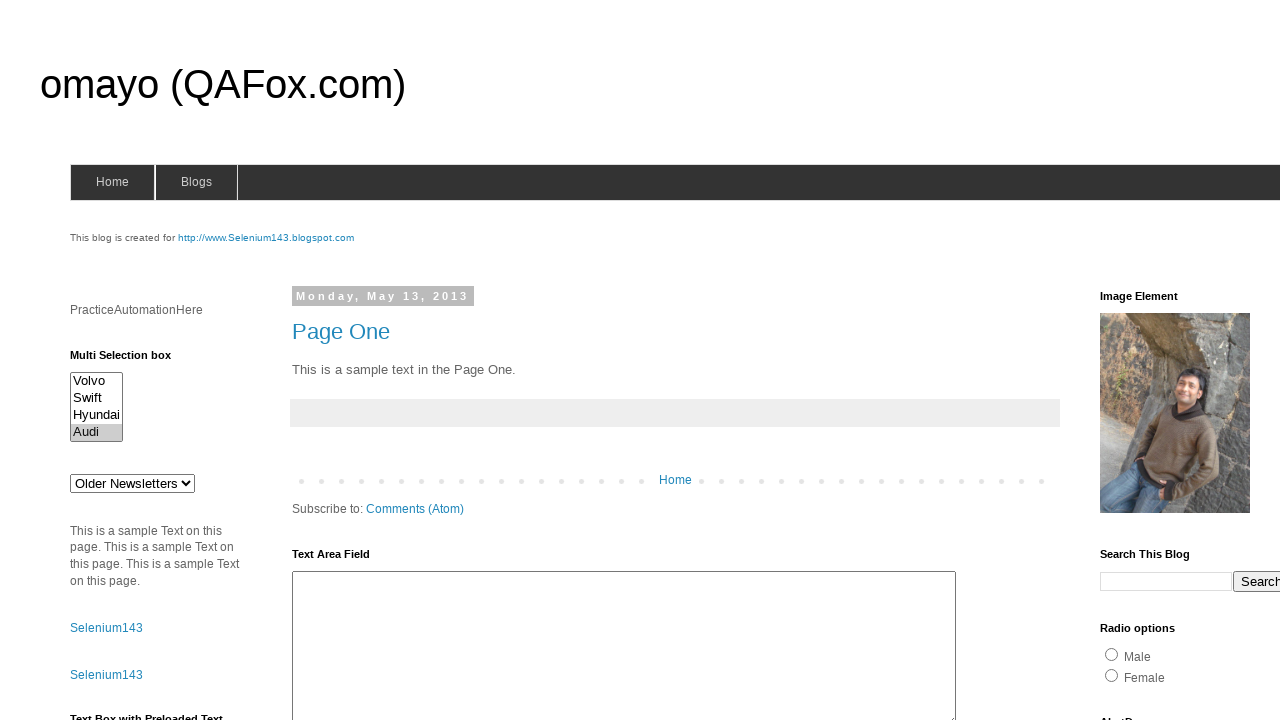

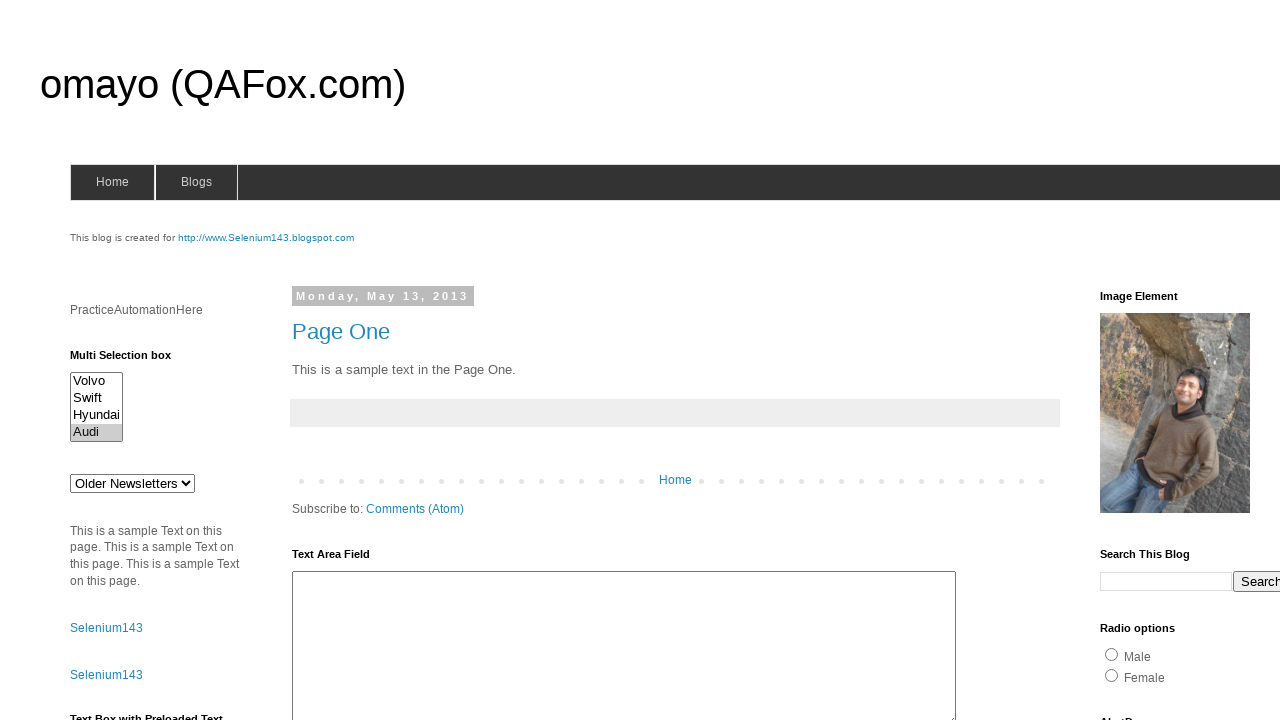